Navigates to Hepsiburada homepage and locates a link element to the solution center using XPath

Starting URL: https://www.hepsiburada.com

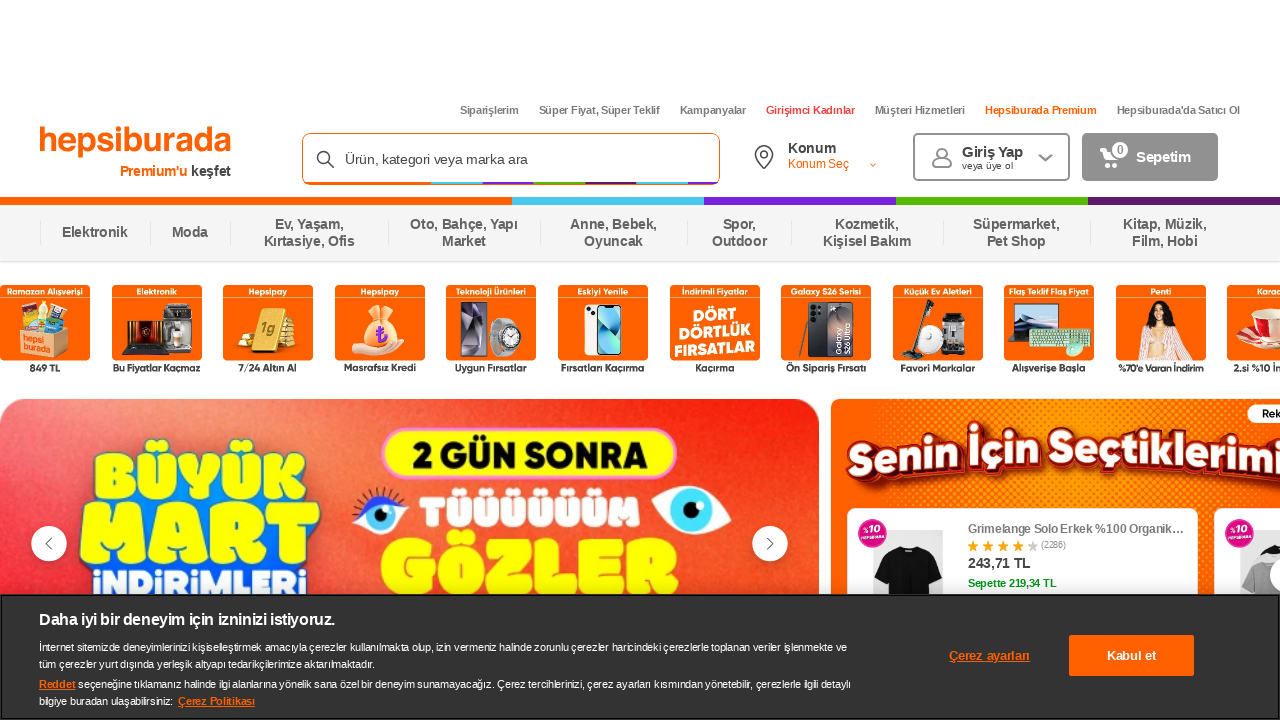

Navigated to Hepsiburada homepage
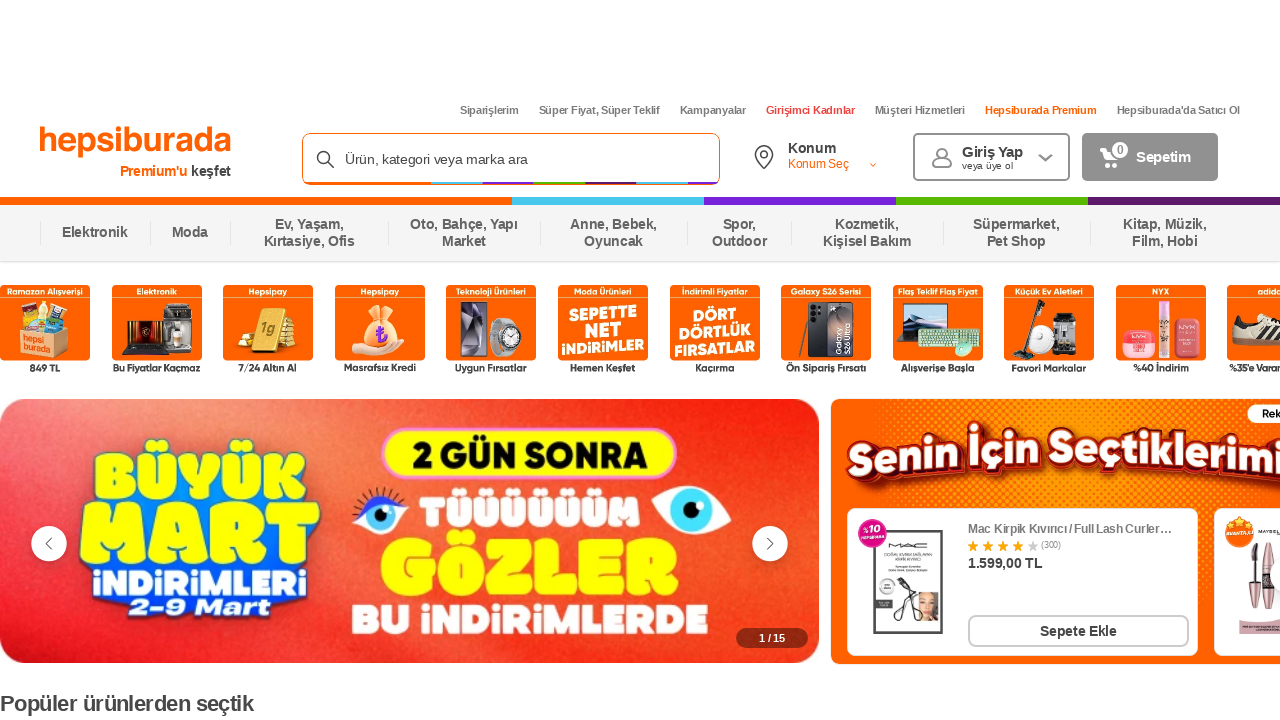

Located solution center link using XPath/selector
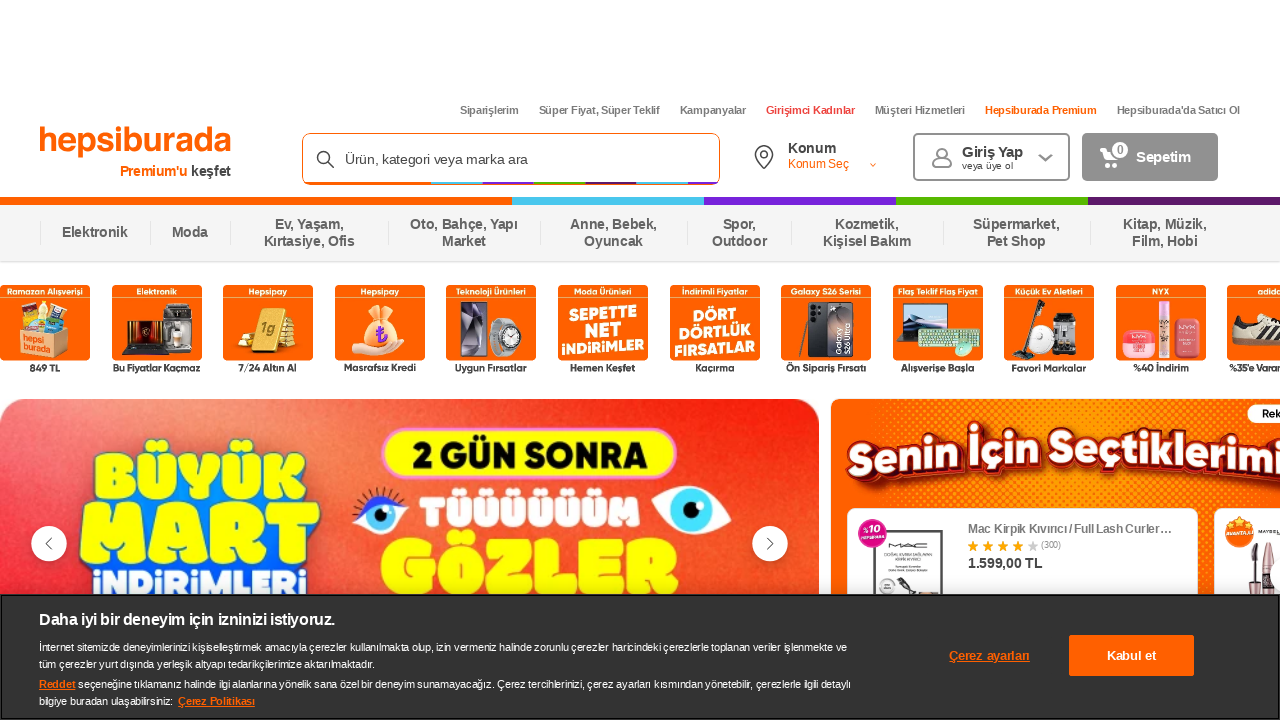

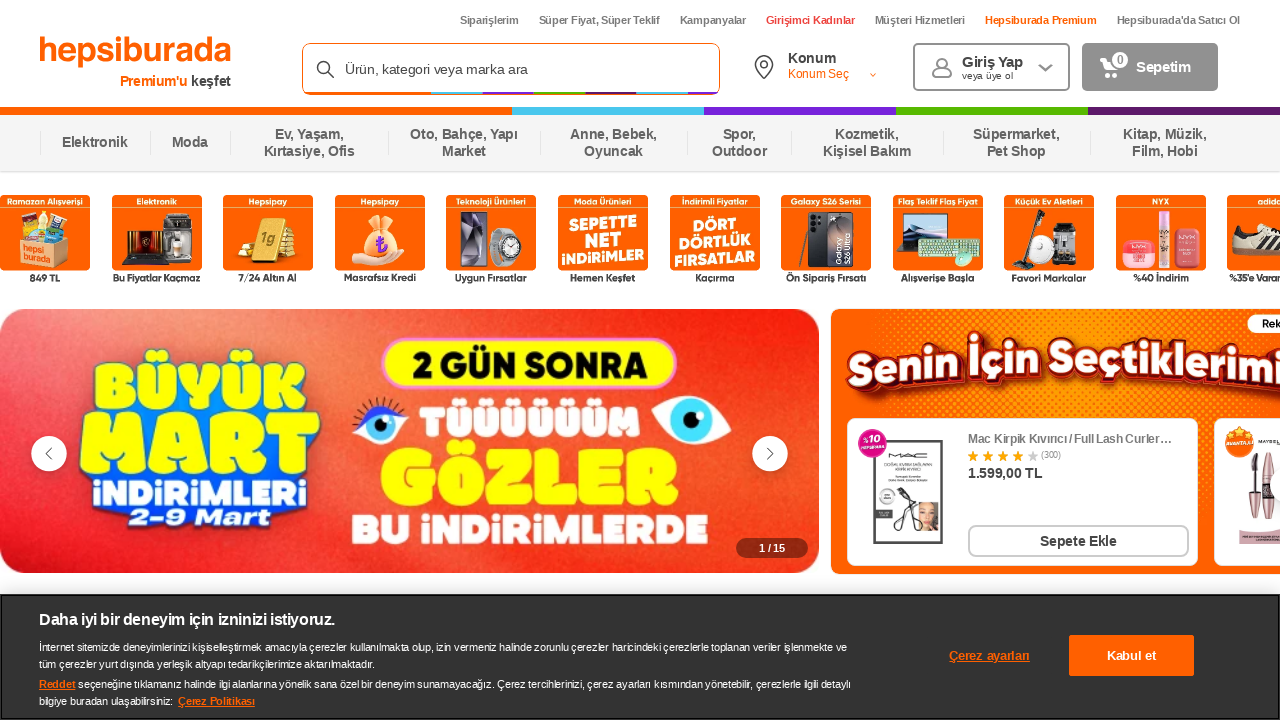